Tests the date picker functionality on the APSRTC bus booking website by clicking the journey date field and selecting the 30th day from the calendar widget.

Starting URL: https://www.apsrtconline.in/oprs-web/guest/home.do?h=1

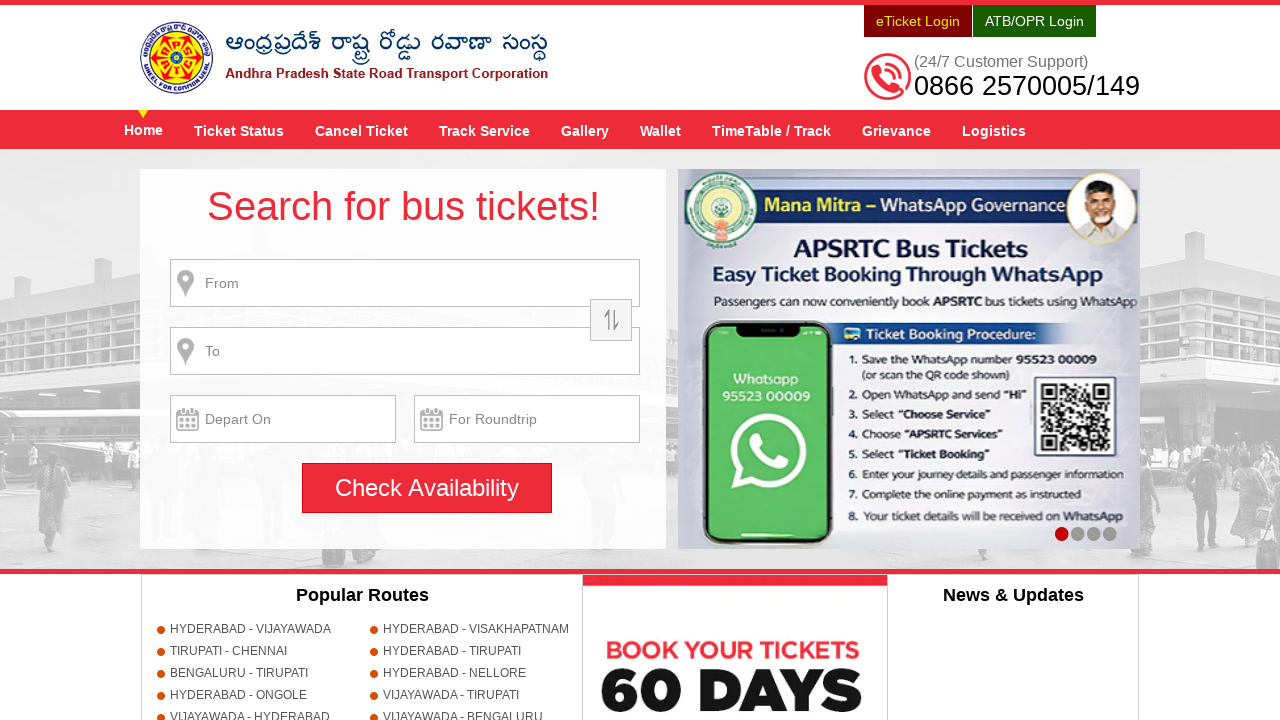

Clicked on journey date field to open date picker at (283, 419) on #txtJourneyDate
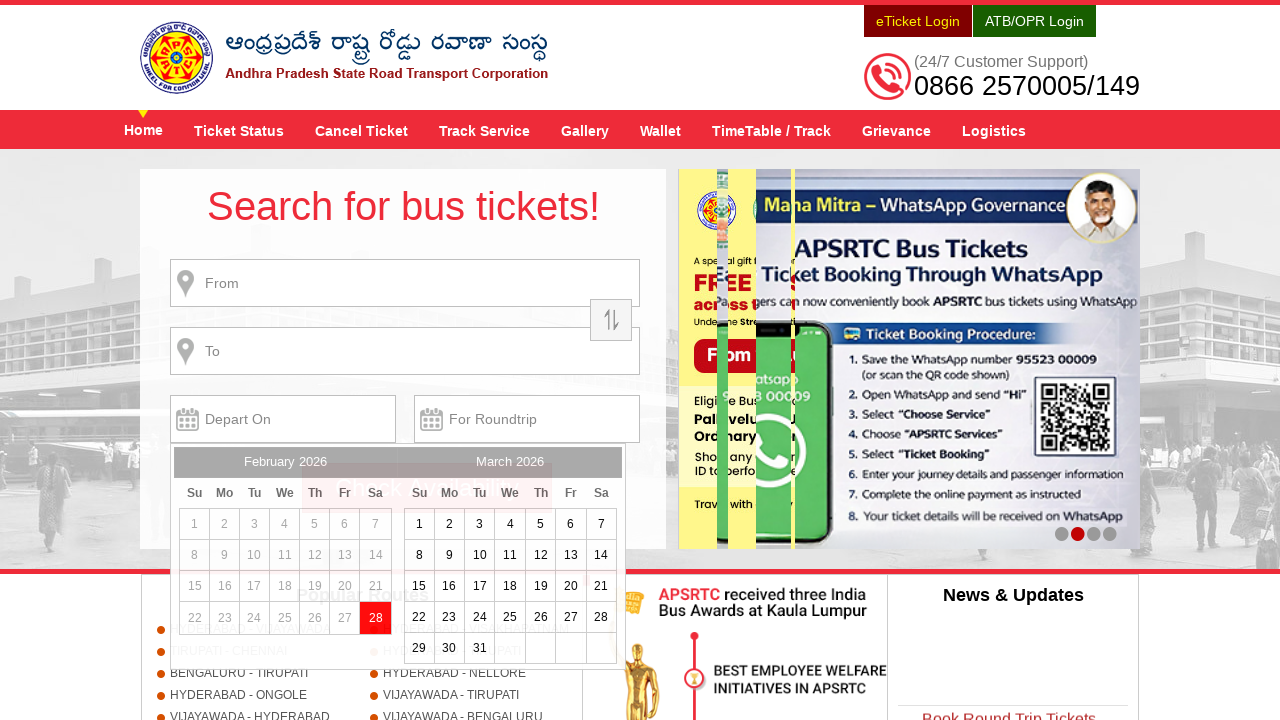

Calendar widget appeared on the page
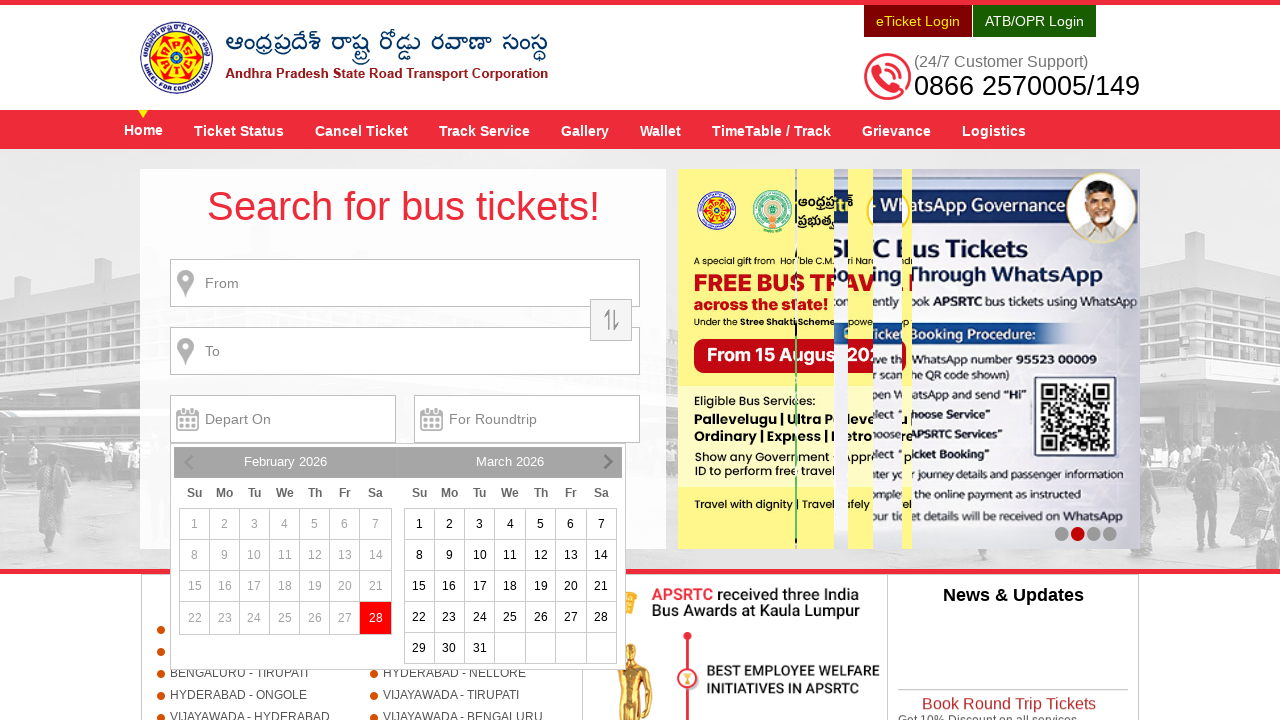

Selected the 30th day from the calendar widget at (449, 648) on table.ui-datepicker-calendar td a:text-is('30')
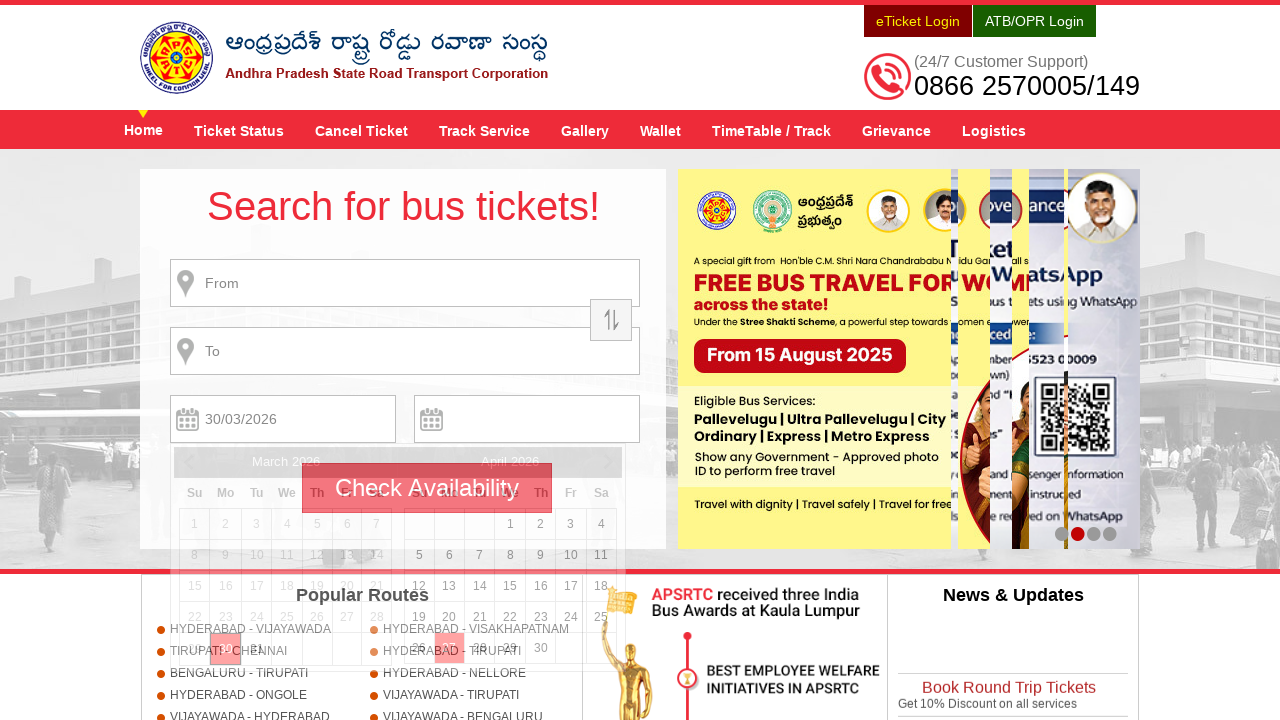

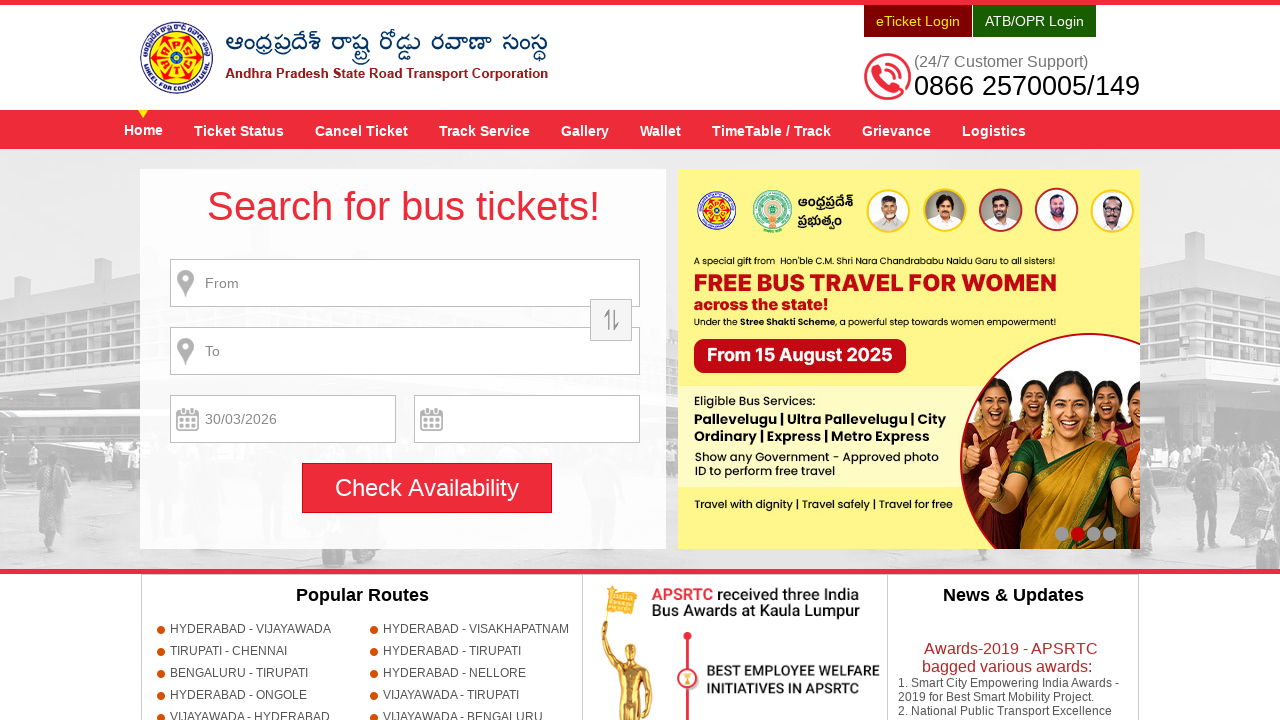